Tests dropdown selection functionality on a signup form by selecting state values using different methods (label, value, index) and selecting multiple hobbies from a multi-select dropdown

Starting URL: https://freelance-learn-automation.vercel.app/signup

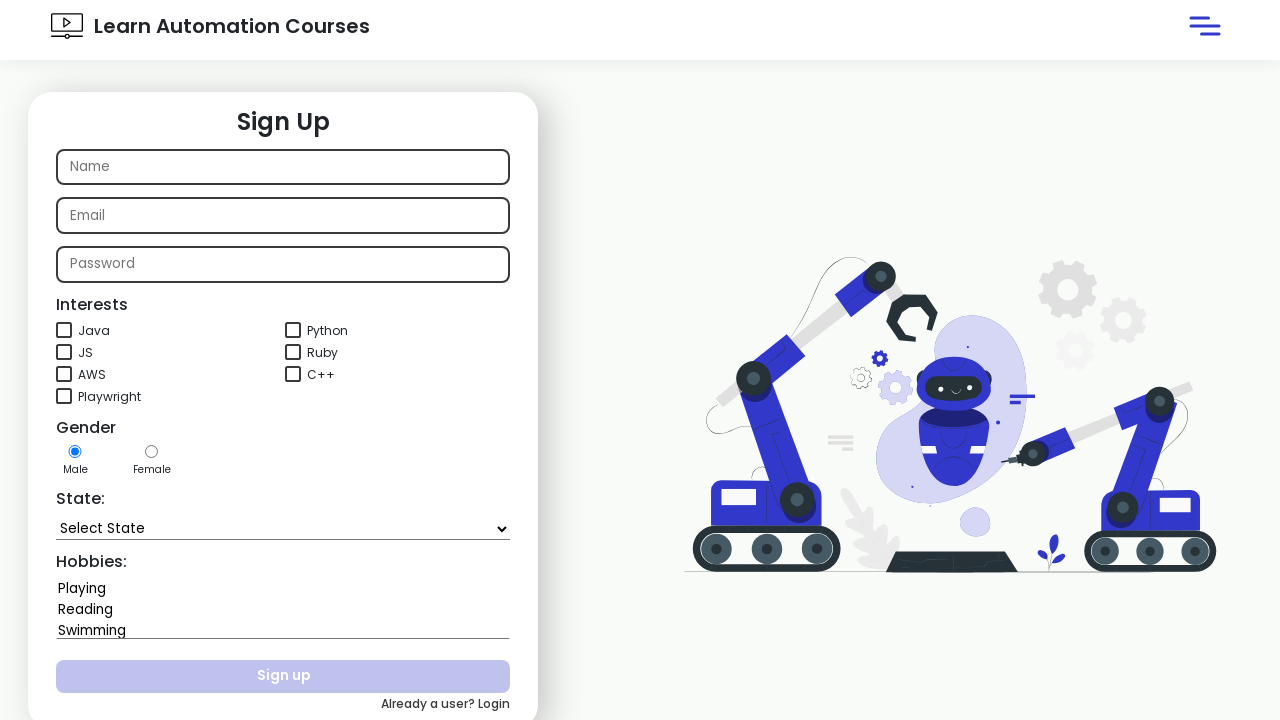

Selected 'Karnataka' from state dropdown by label on #state
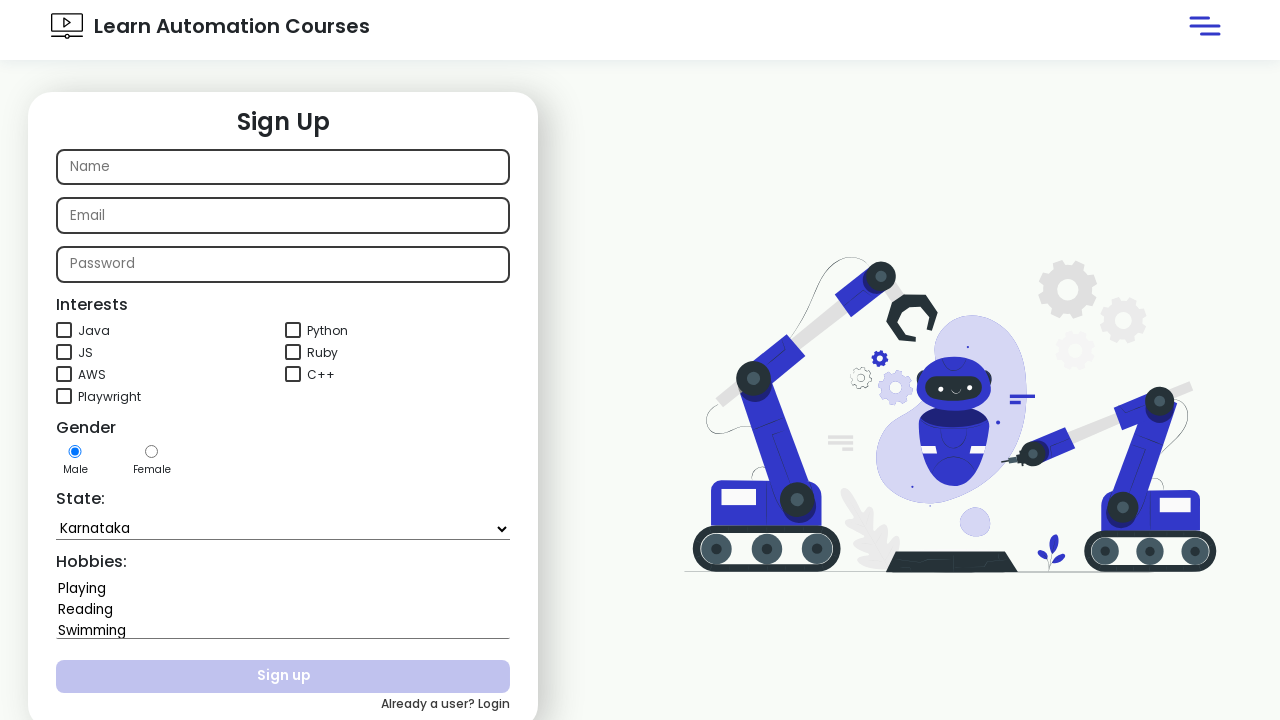

Selected 'Kerala' from state dropdown by value on #state
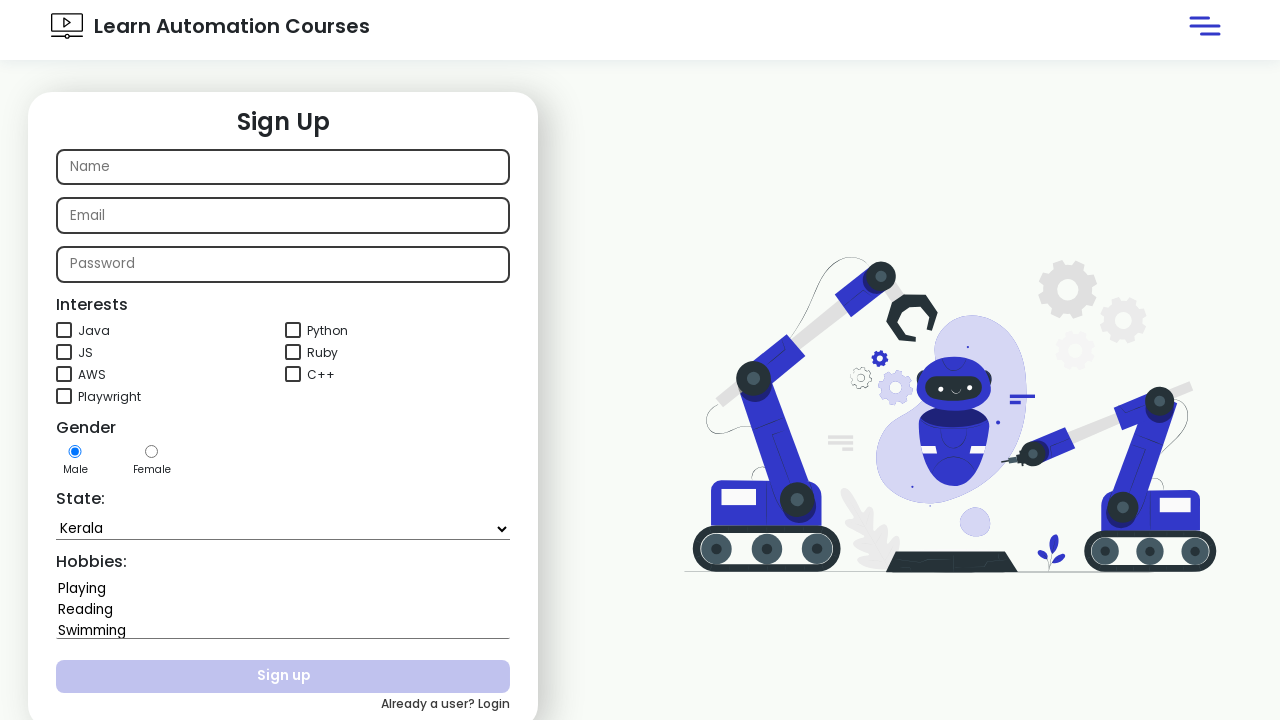

Selected 6th option (index 5) from state dropdown on #state
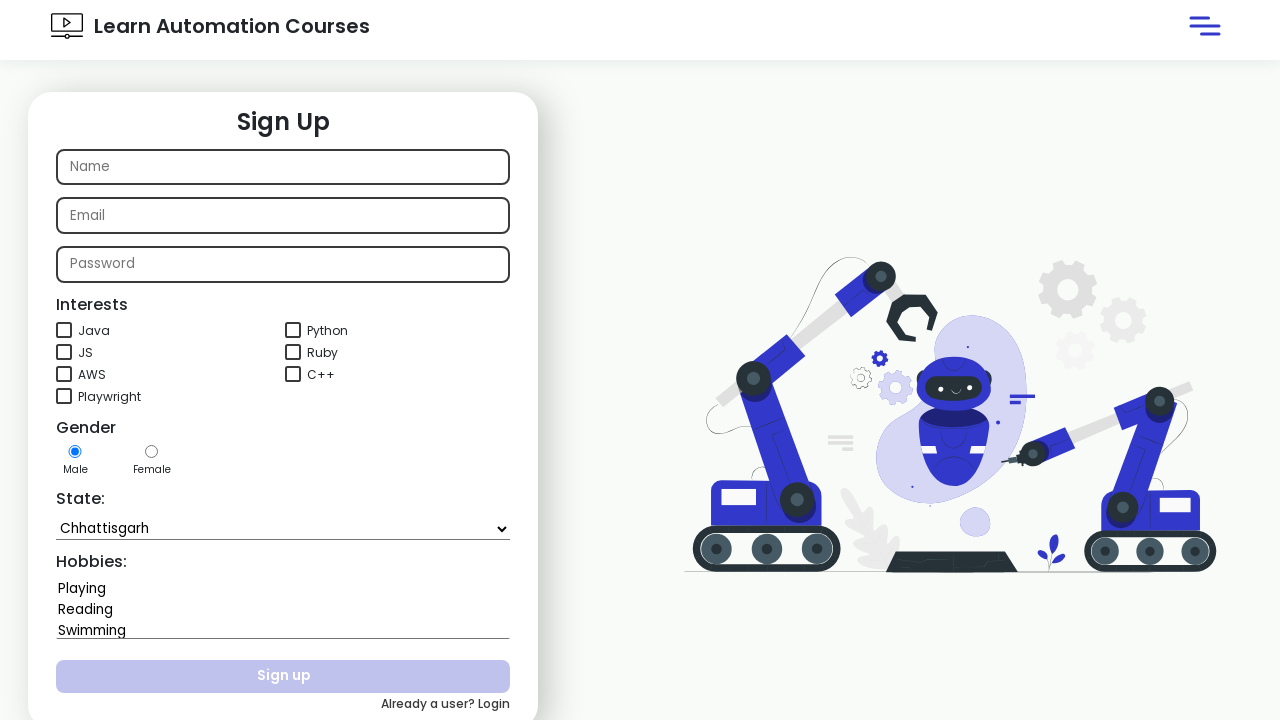

Retrieved all options from state dropdown
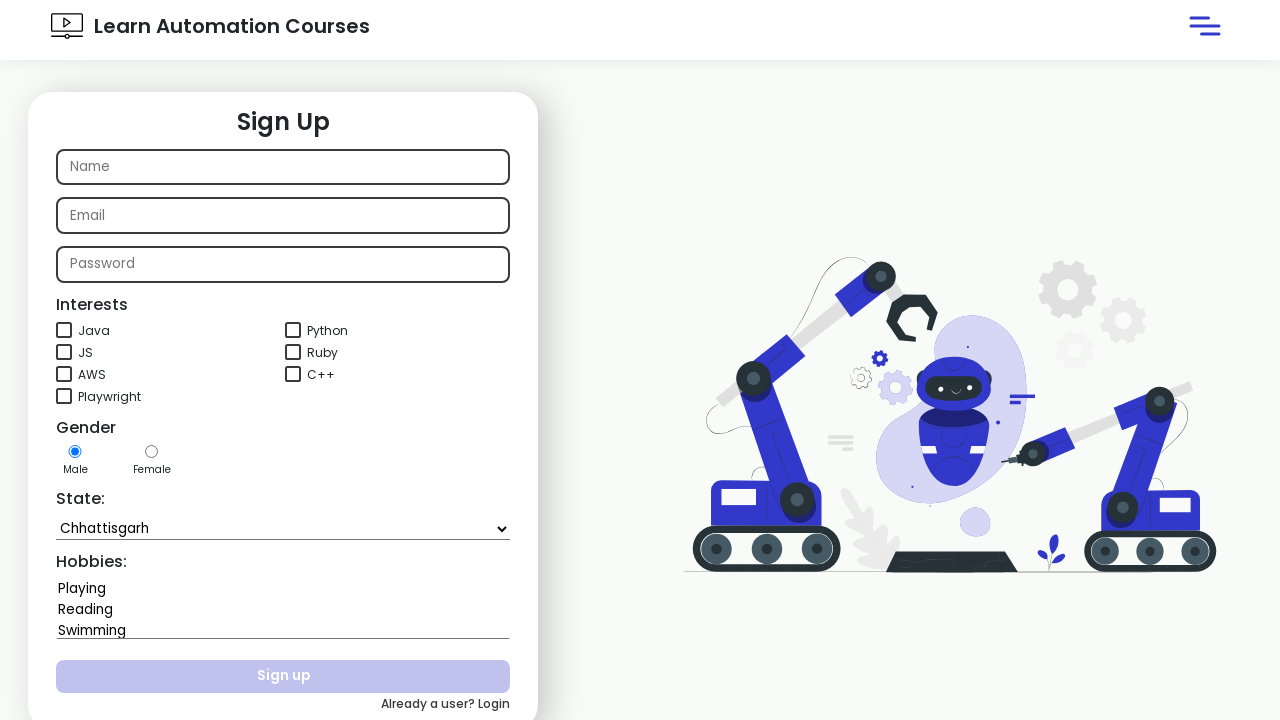

Verified 'Puducherry' is present in state dropdown options
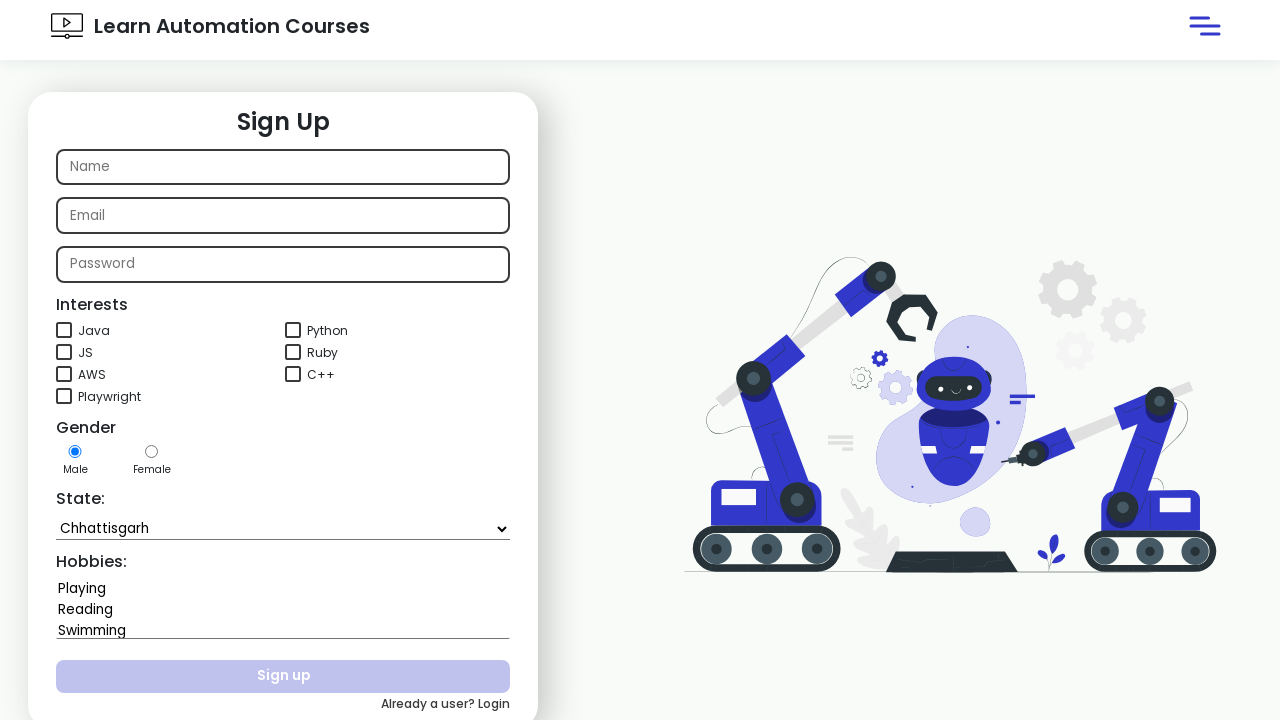

Selected 'Singing' and 'Swimming' from multi-select hobbies dropdown on #hobbies
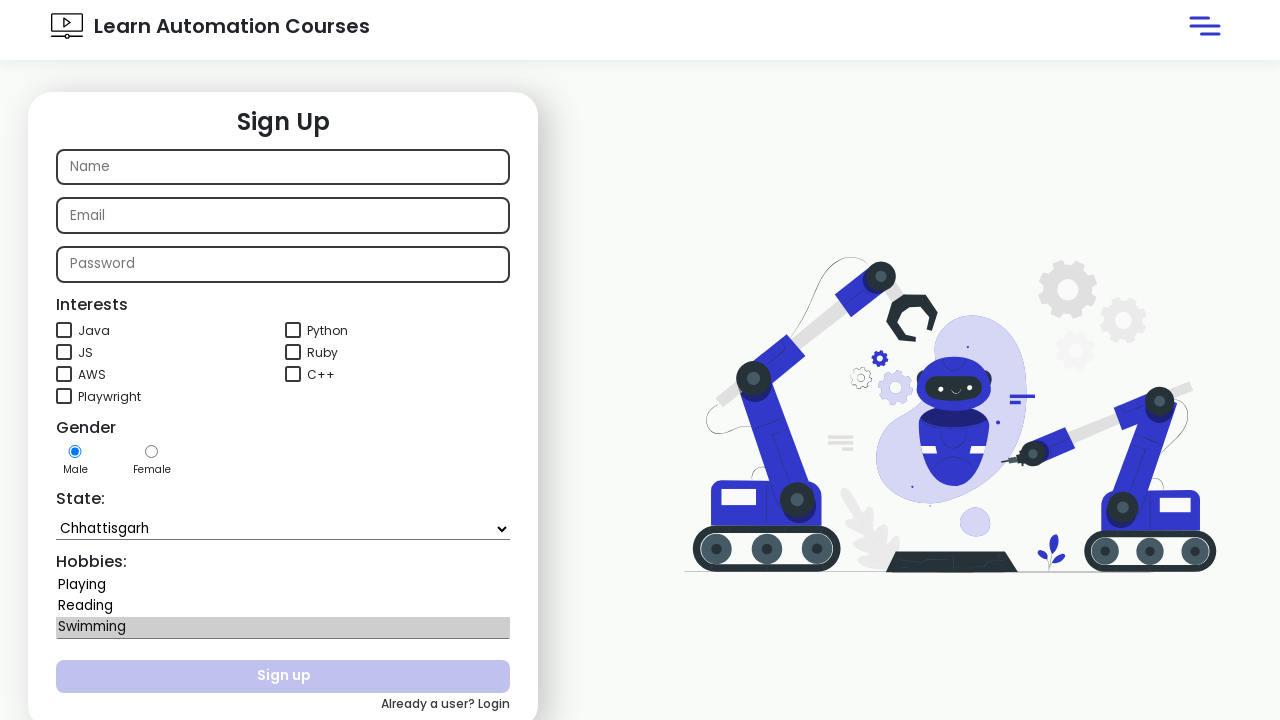

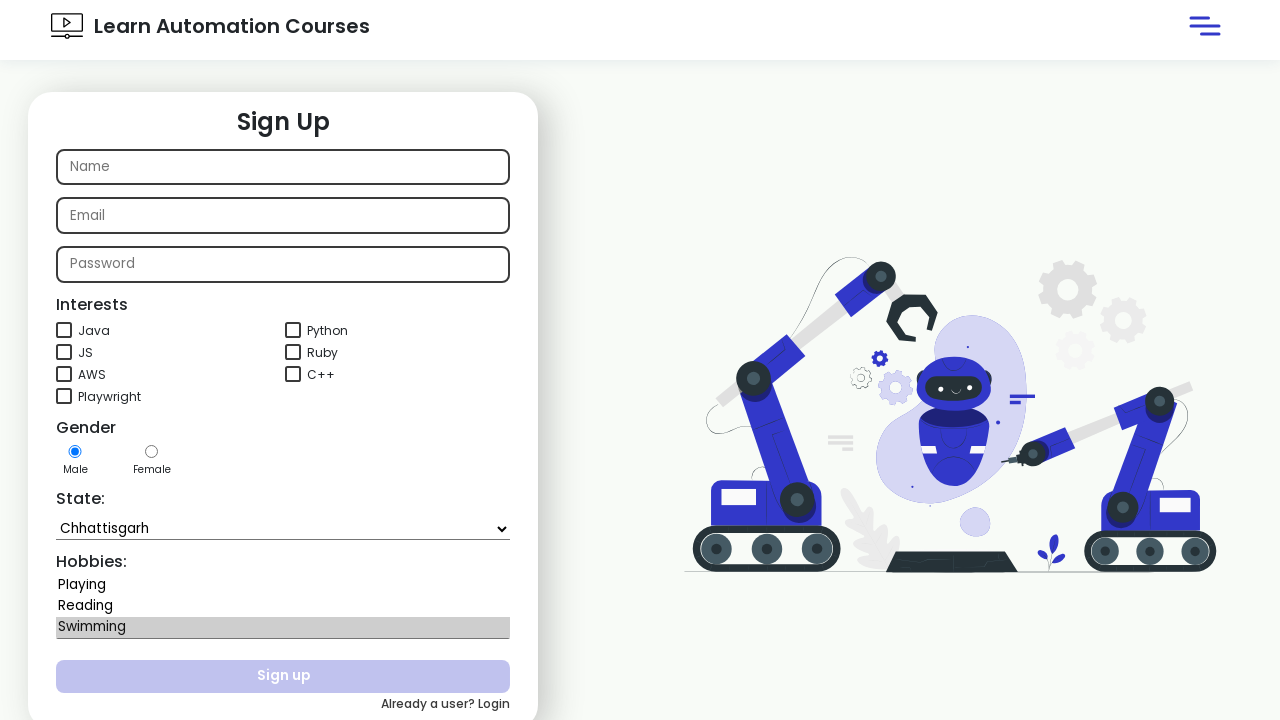